Tests the dropdown menu opening mechanism on Rostelecom Key page by clicking the "Управляющим компаниям" button using a regular click, then verifies the menu becomes visible with display:block style.

Starting URL: https://key.rt.ru/mc/

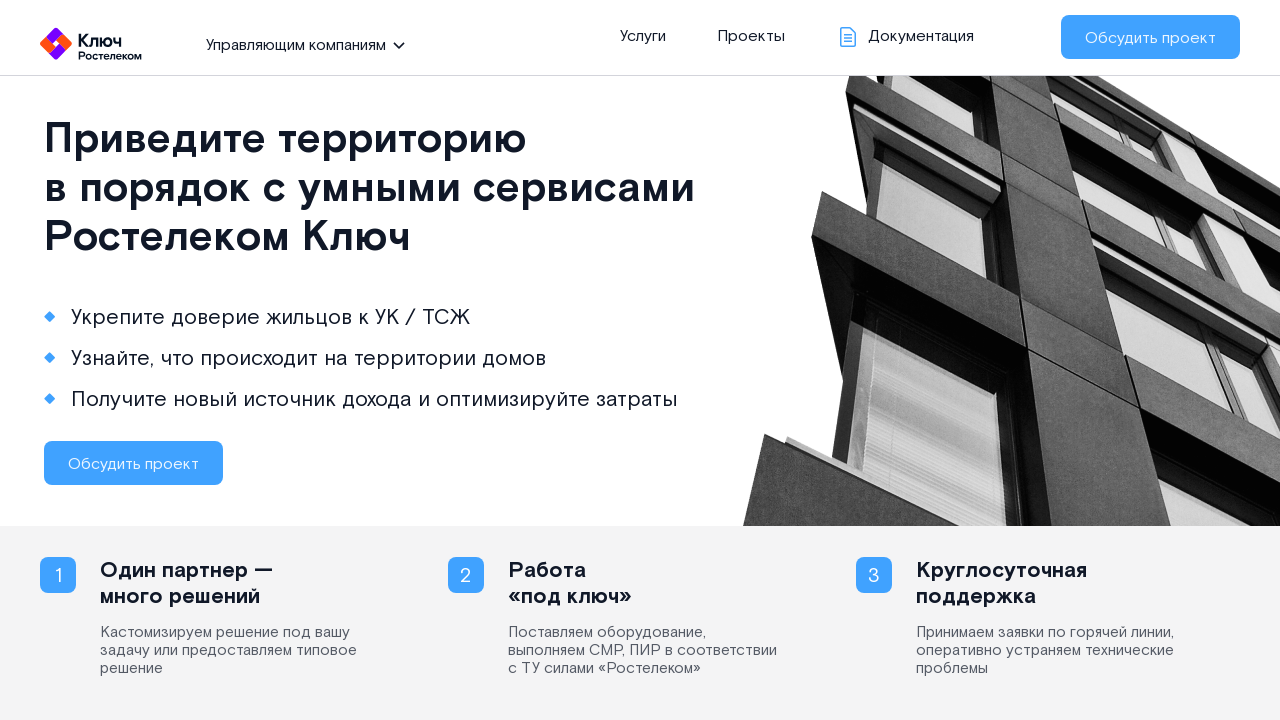

Page structure loaded - section.top selector found
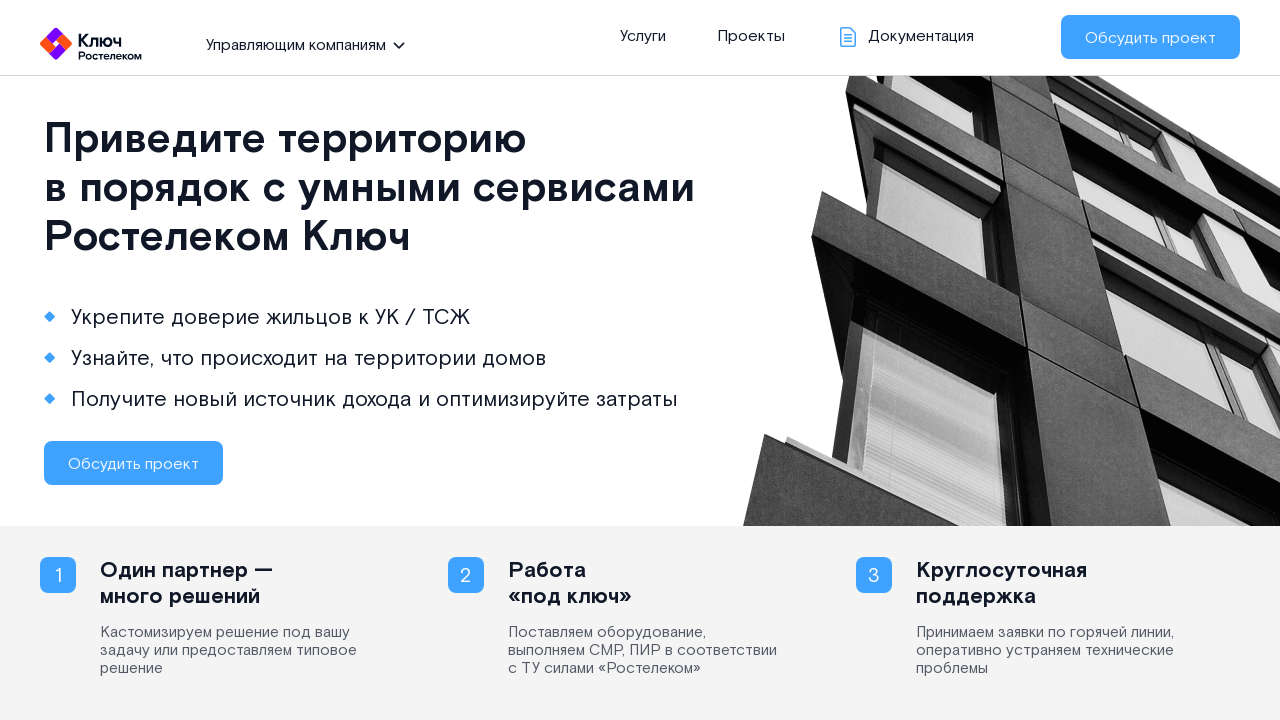

Located dropdown menu button element
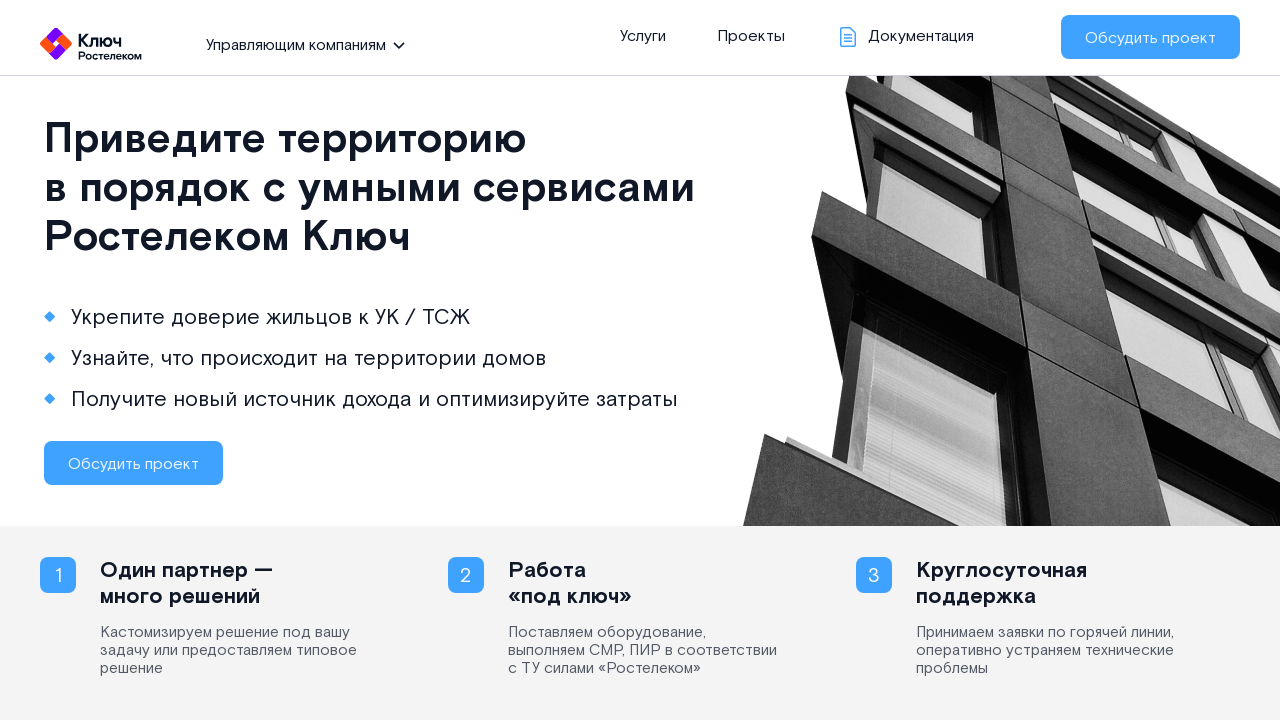

Dropdown menu button is visible
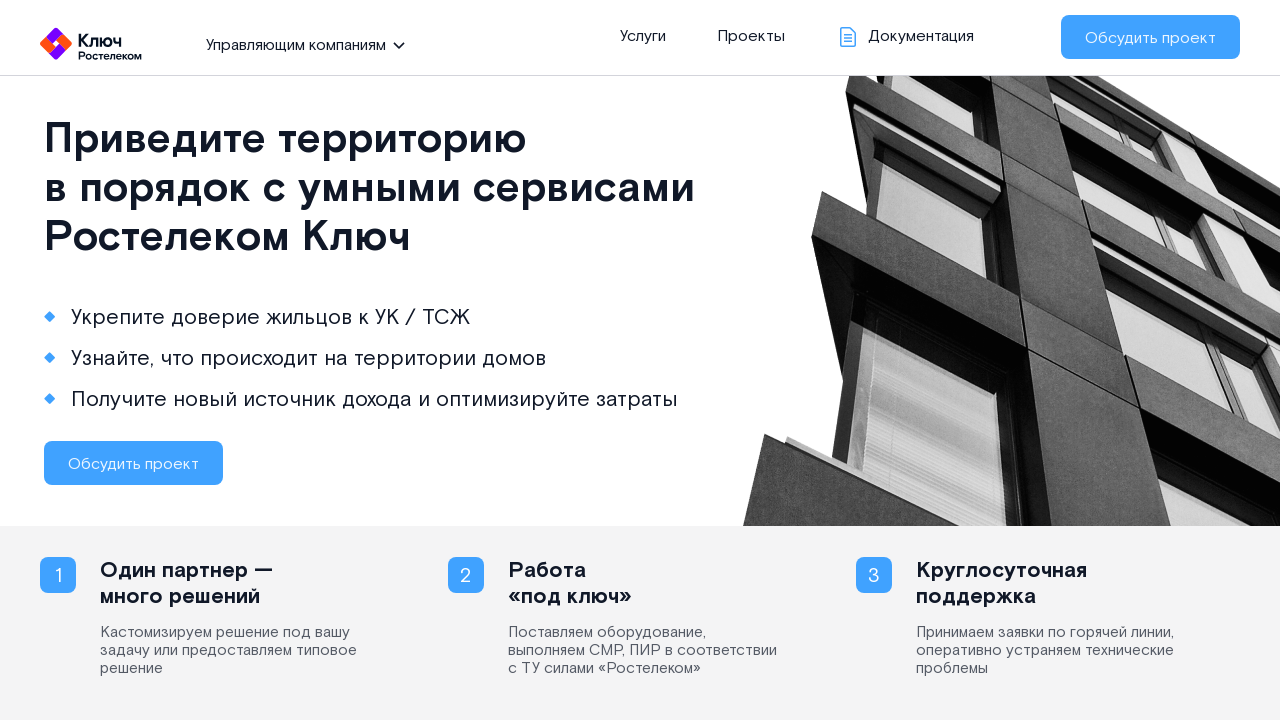

Clicked 'Управляющим компаниям' button to open dropdown menu at (298, 44) on section.top > div > div.left > ul > li > span.pointer
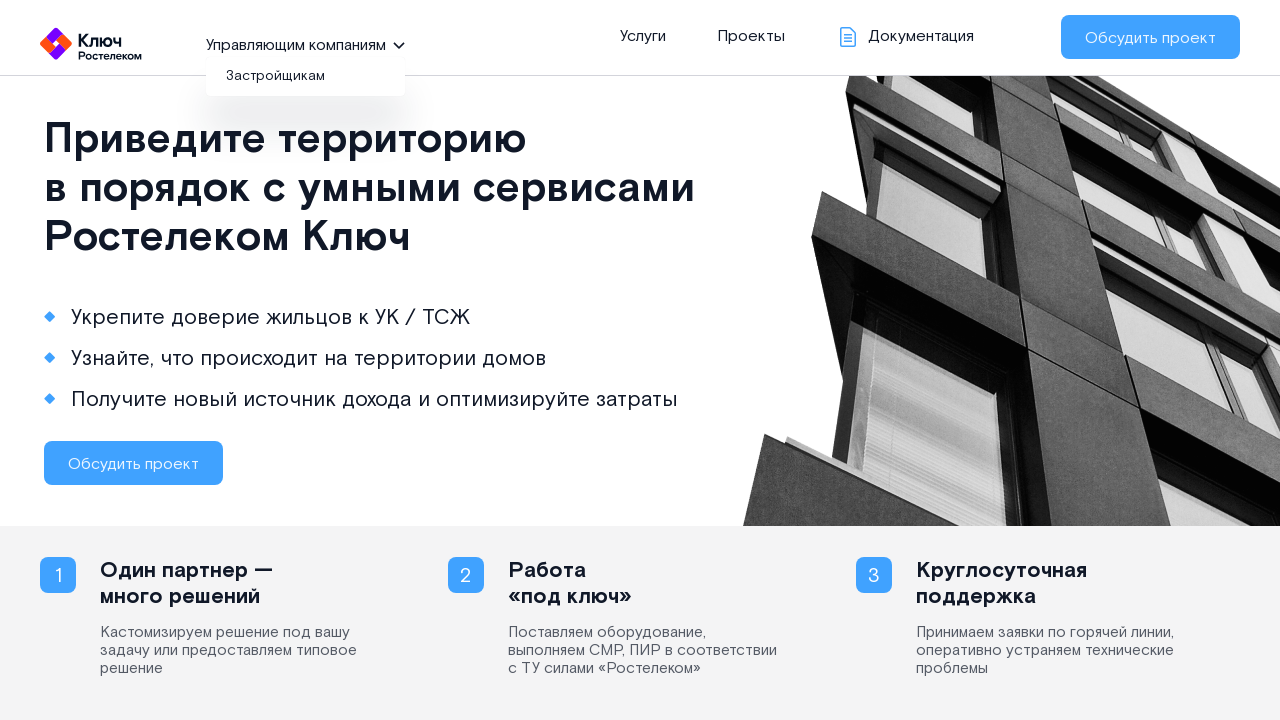

Dropdown menu became visible with display:block style
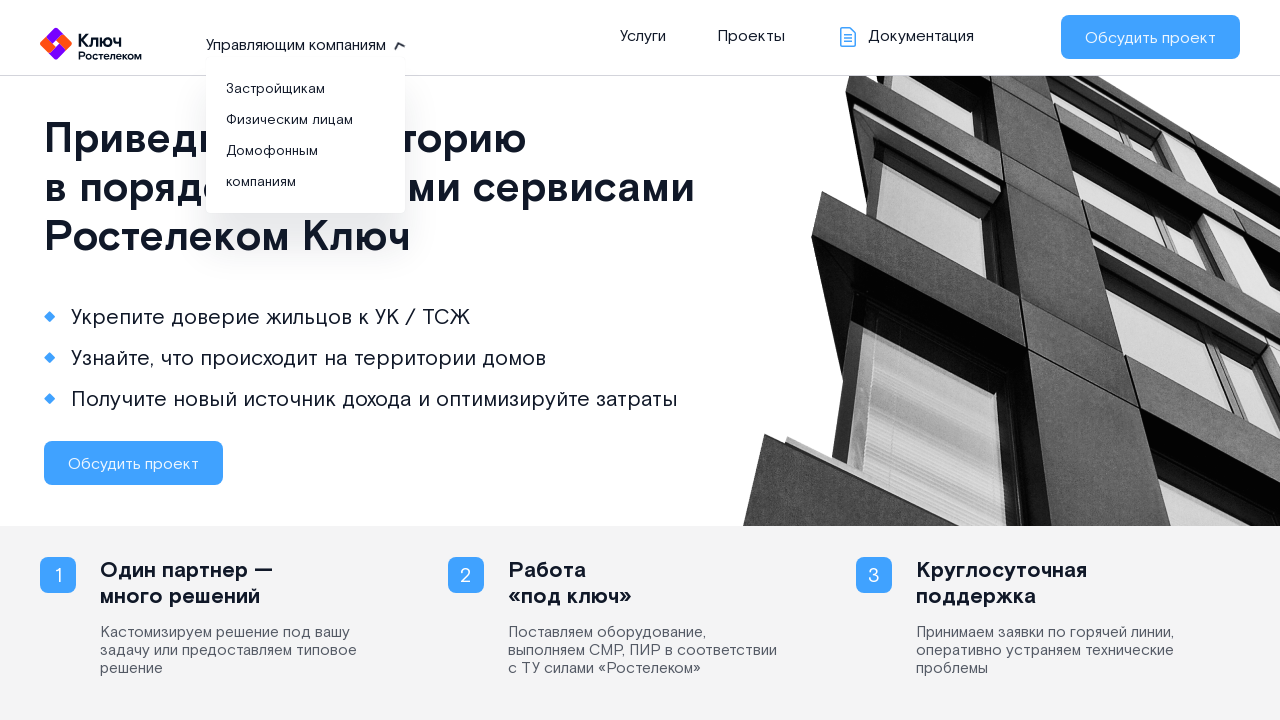

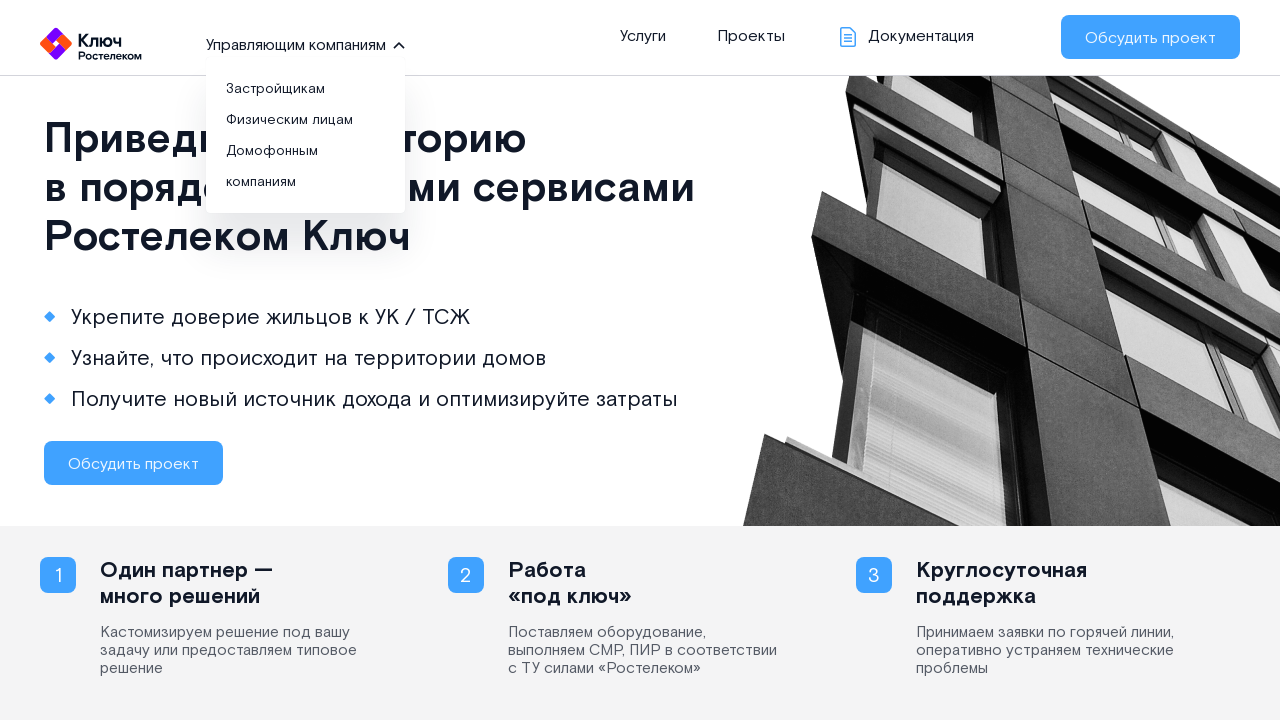